Tests navigation of a product listing page on GS25 convenience store website by clicking the TOTAL filter button, waiting for products to load, and navigating through pagination using the Next button.

Starting URL: http://gs25.gsretail.com/gscvs/en/products/event-goods#;

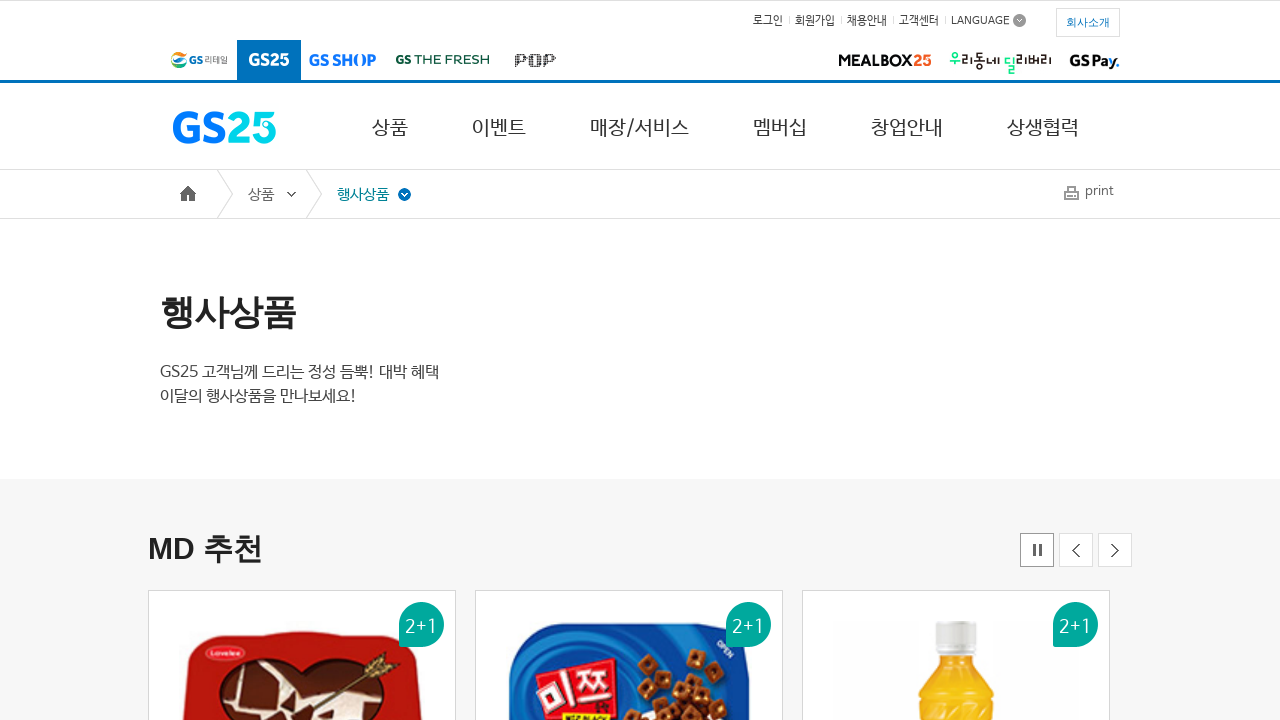

Waited for TOTAL filter button to be available
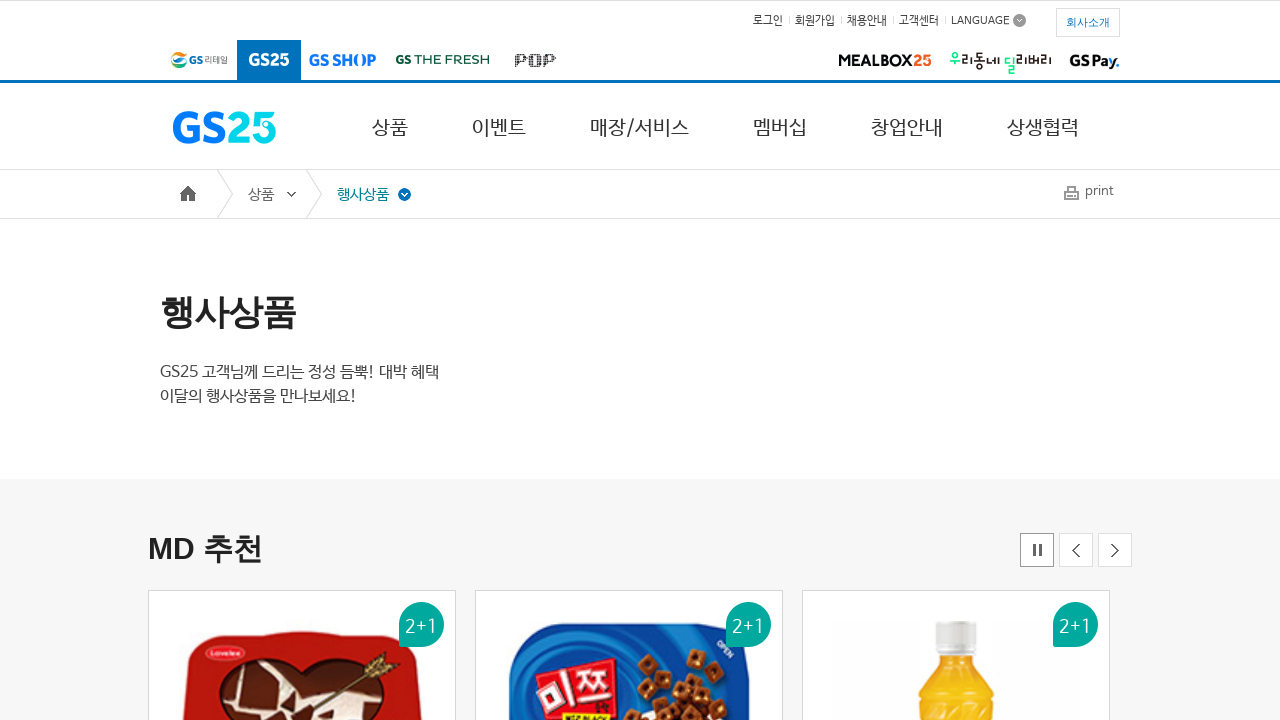

Clicked TOTAL filter button at (1000, 360) on xpath=//*[@id='TOTAL']
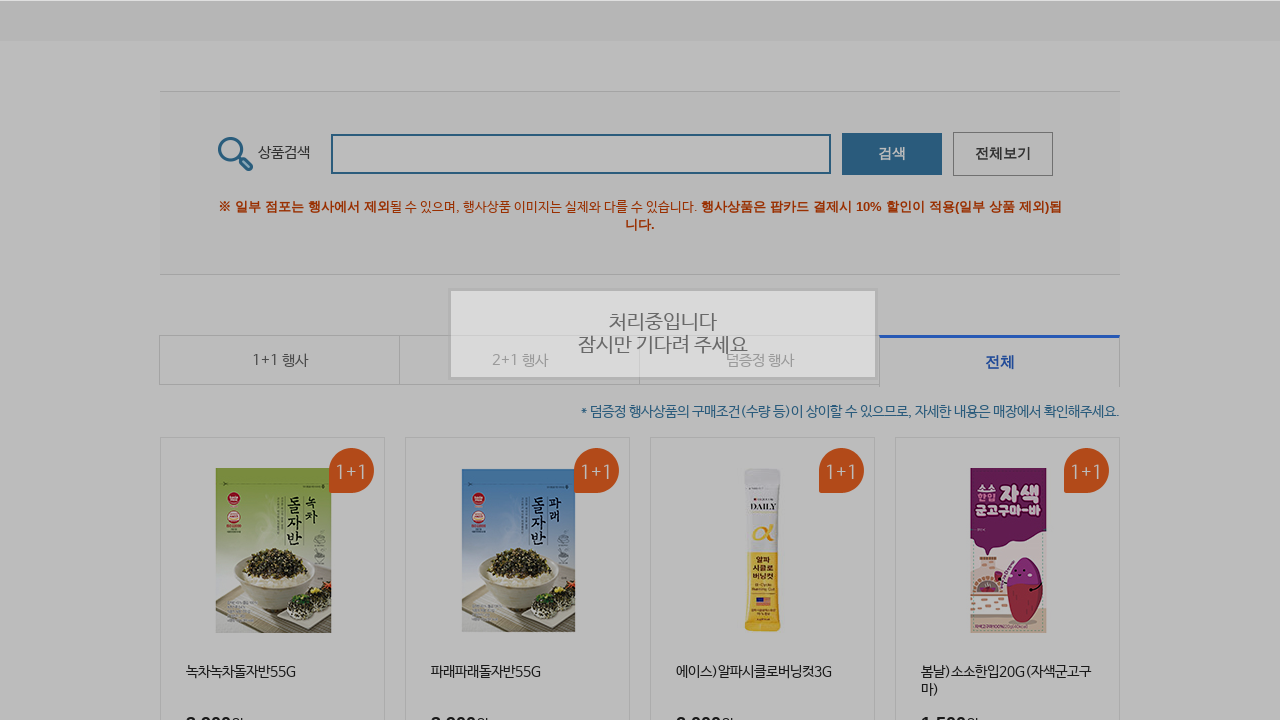

Waited for product list to load after filtering
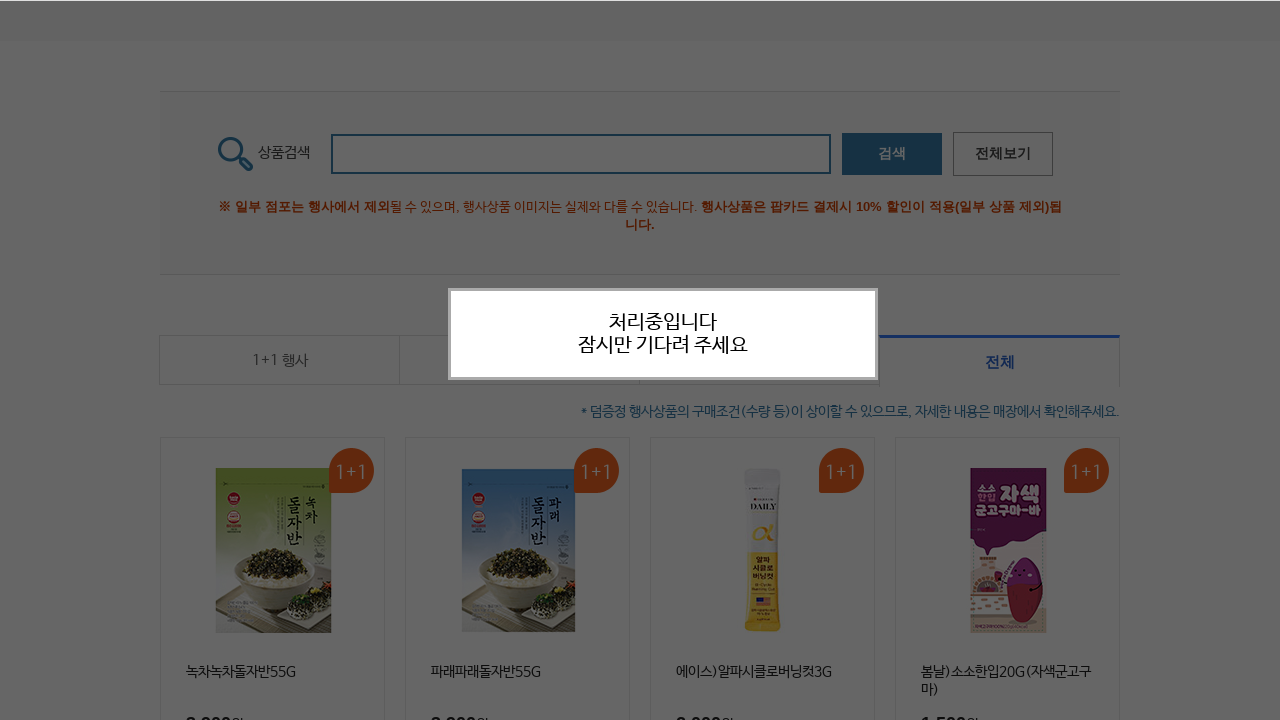

Verified products are displayed on the page
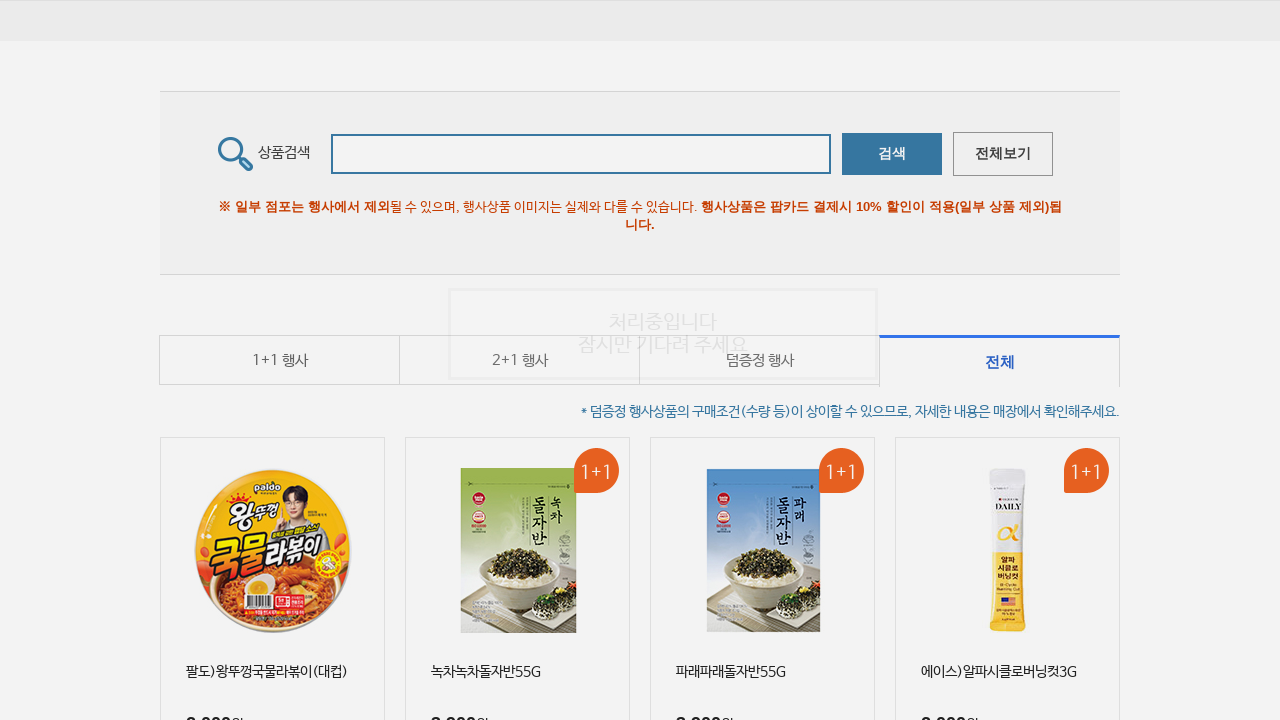

Located Next button for pagination
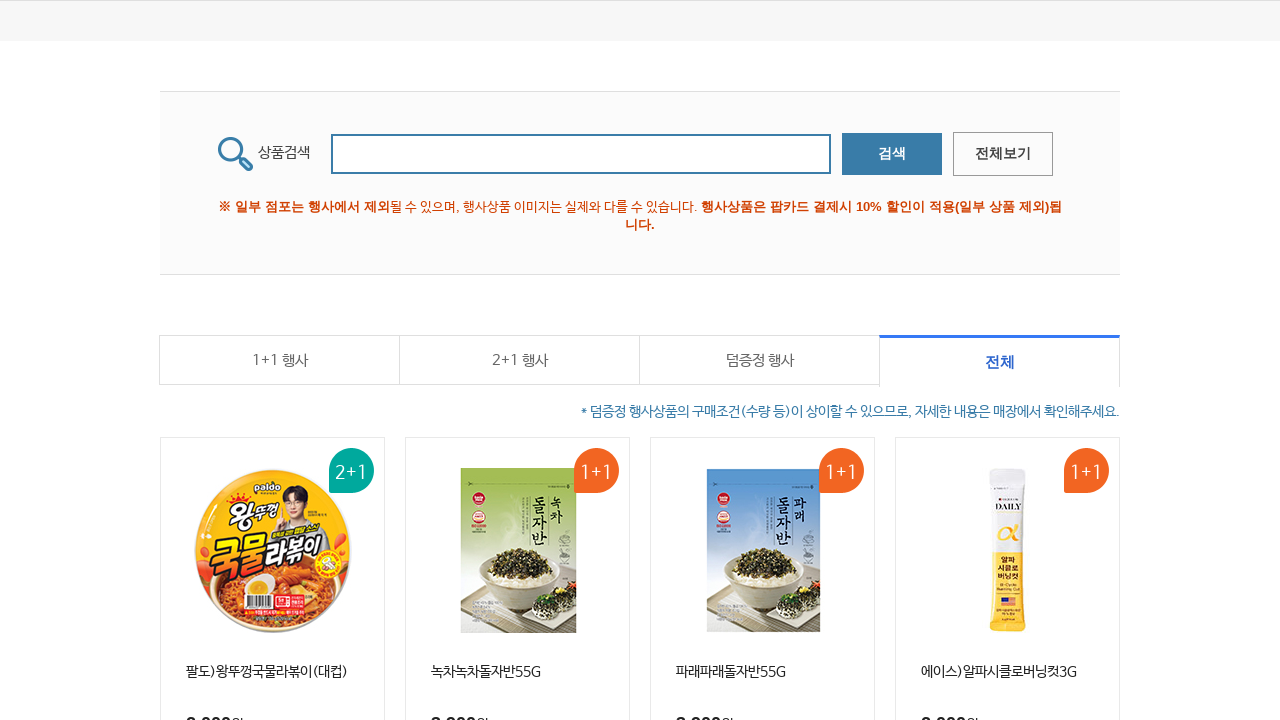

Clicked Next button to navigate to next page at (1050, 360) on xpath=//*[@id='wrap']/div[4]/div[2]/div[3]/div/div/div[4]/div/a[3]
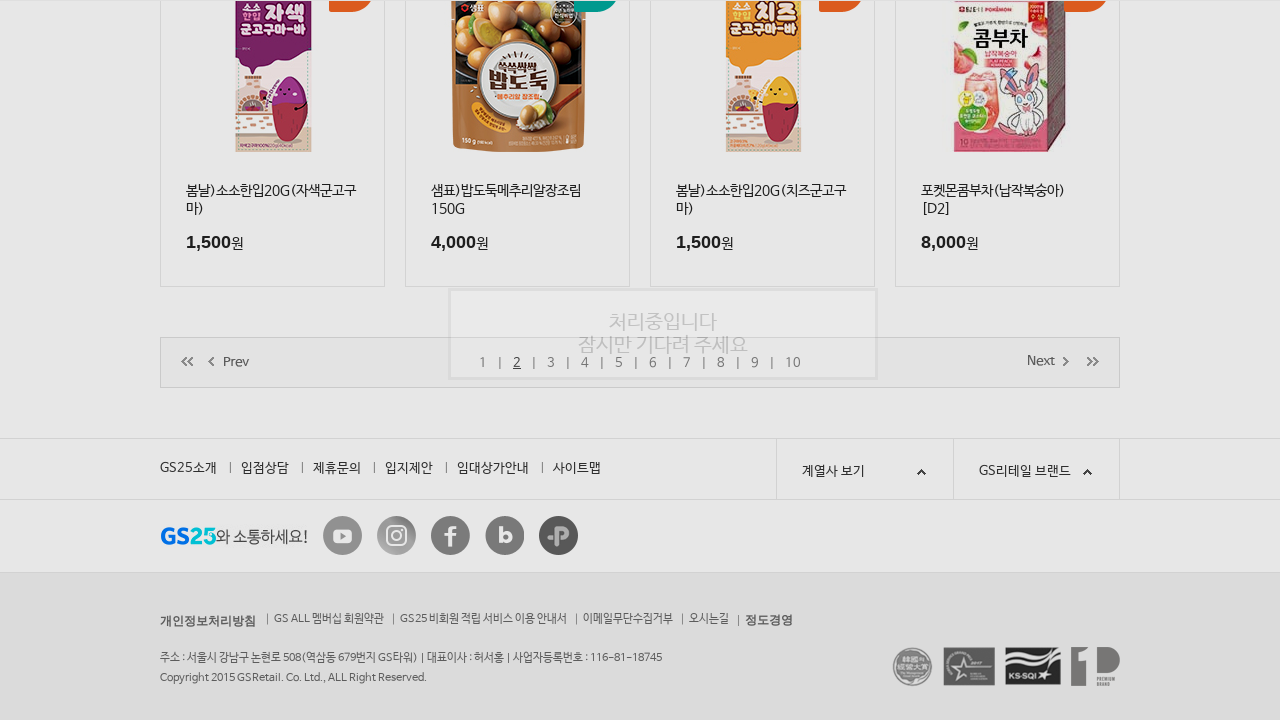

Waited for next page products to load
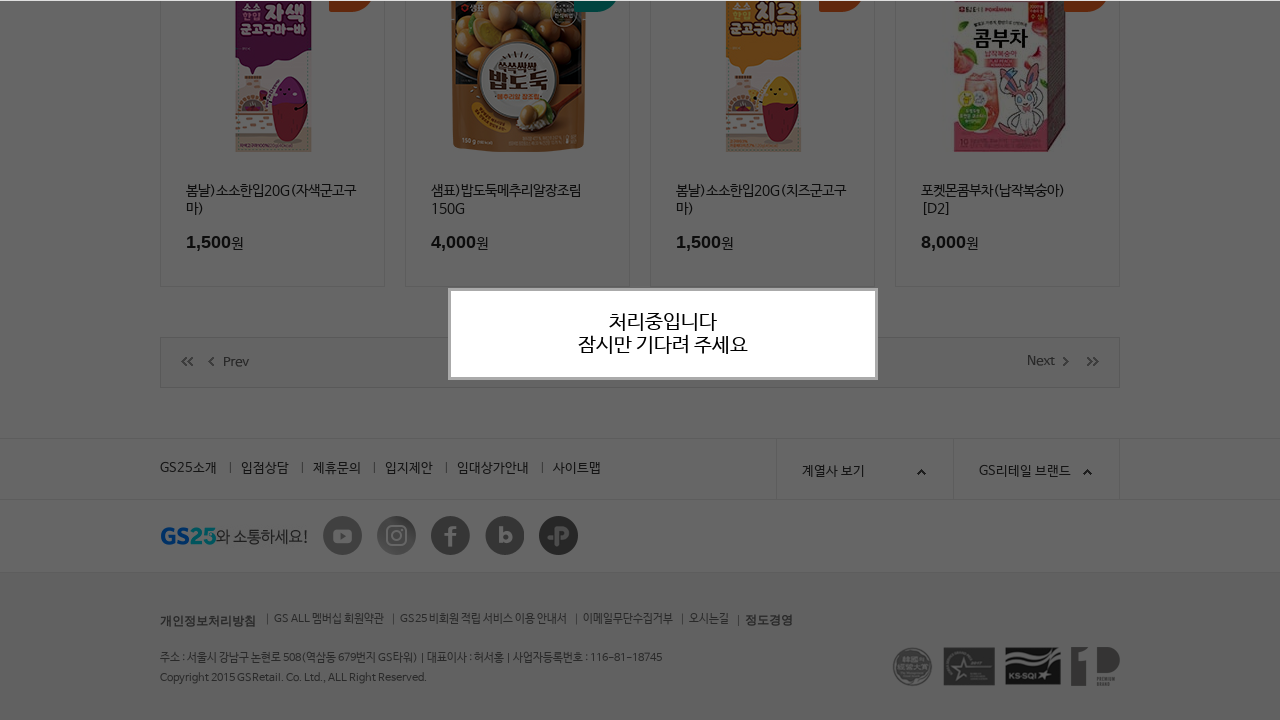

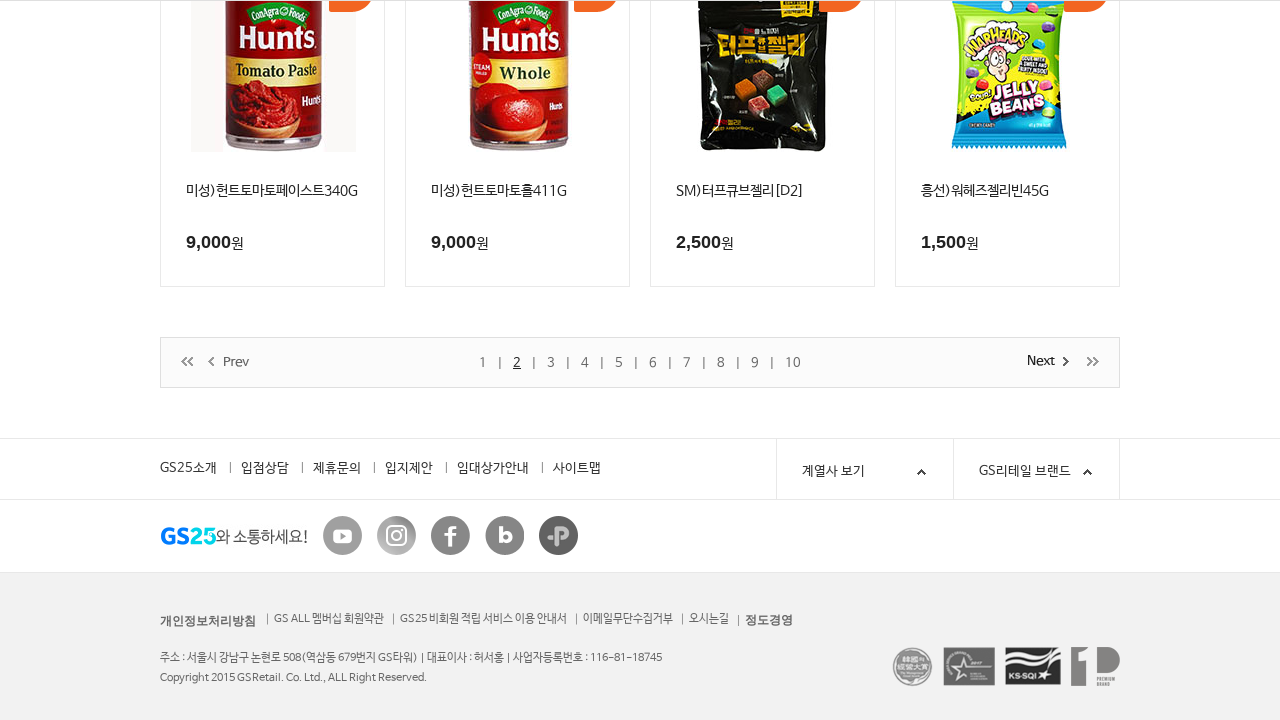